Tests browser window handling by clicking a link that opens a new window, then switches between the two windows multiple times

Starting URL: http://the-internet.herokuapp.com/windows

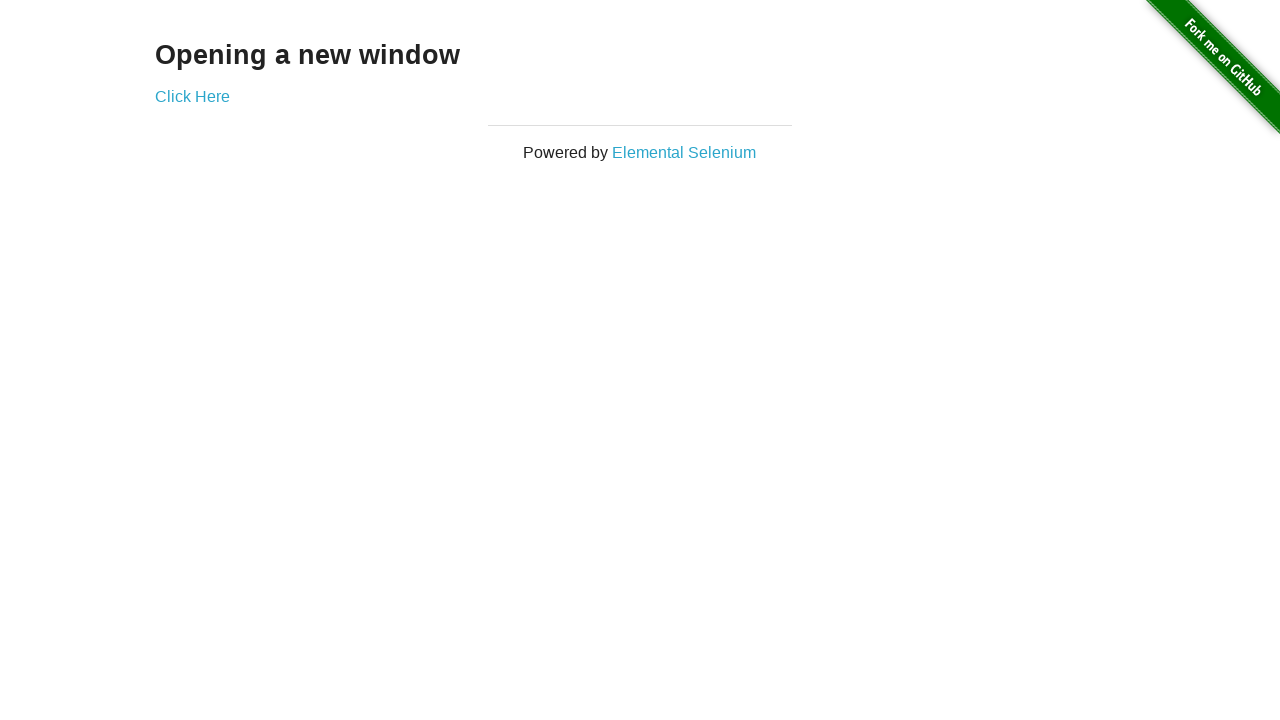

Clicked link and opened new window at (192, 96) on #content > div > a
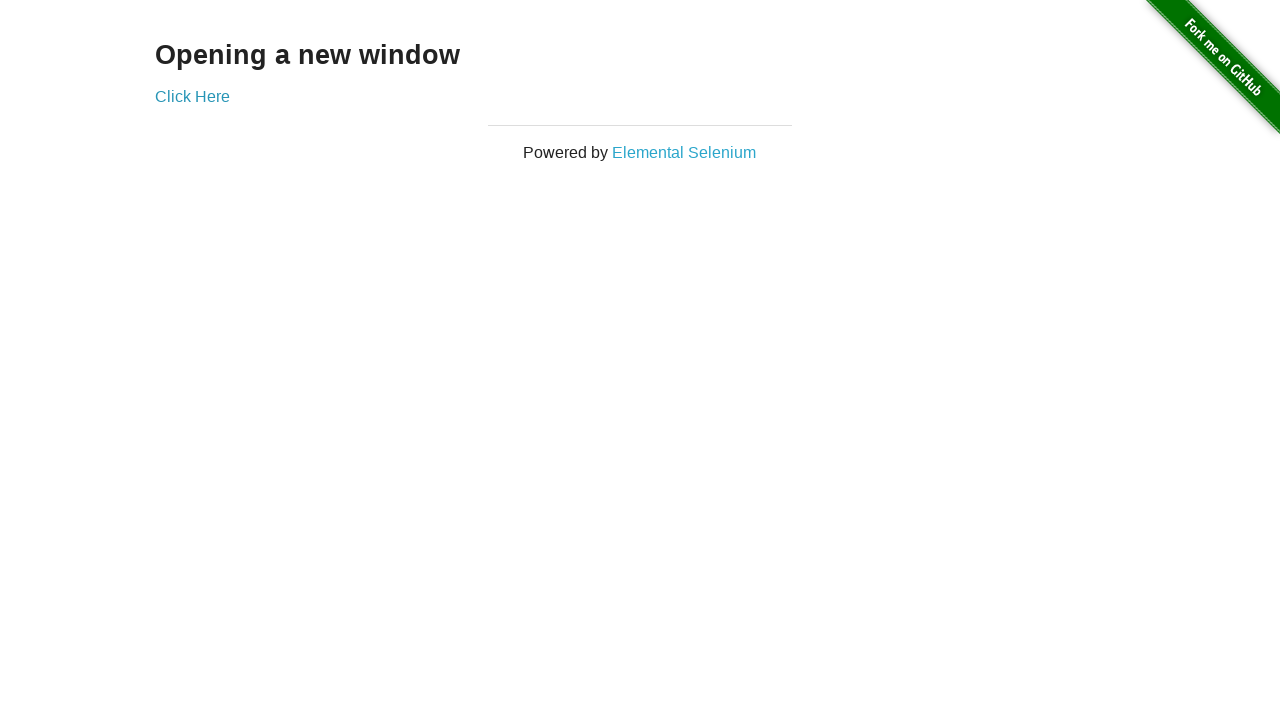

New window loaded and heading element appeared
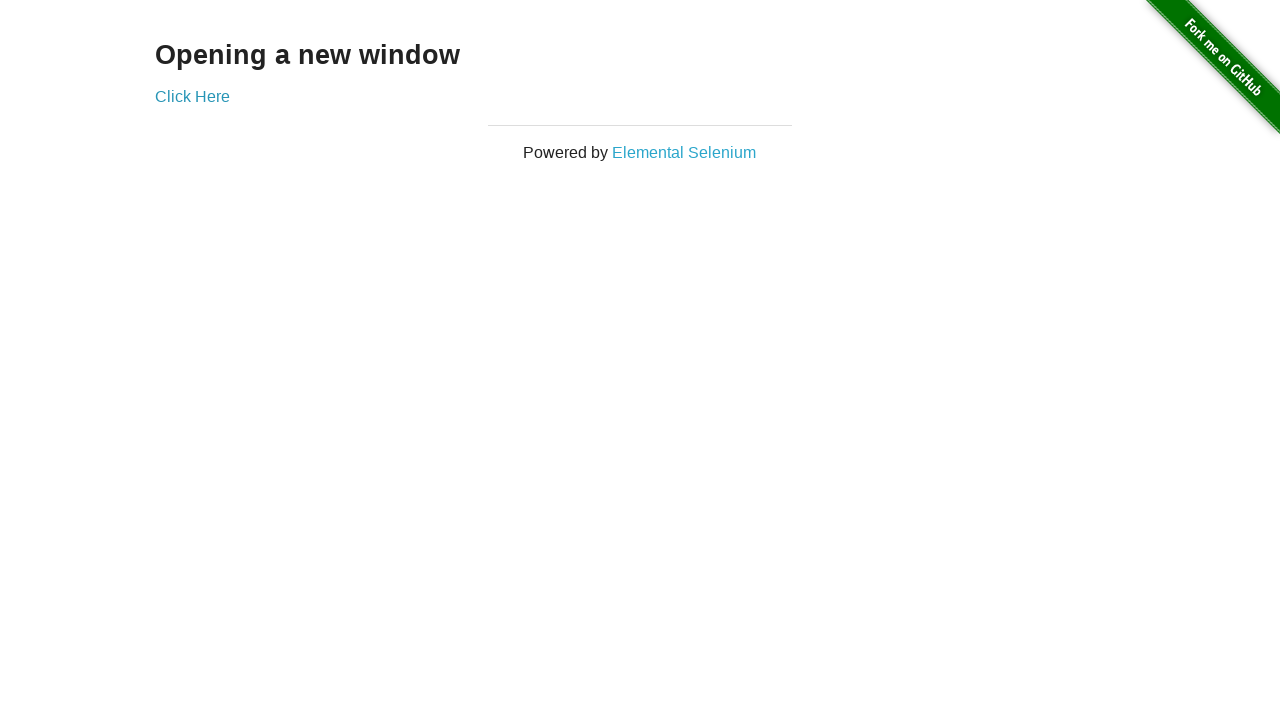

Retrieved heading text from new window: 'New Window'
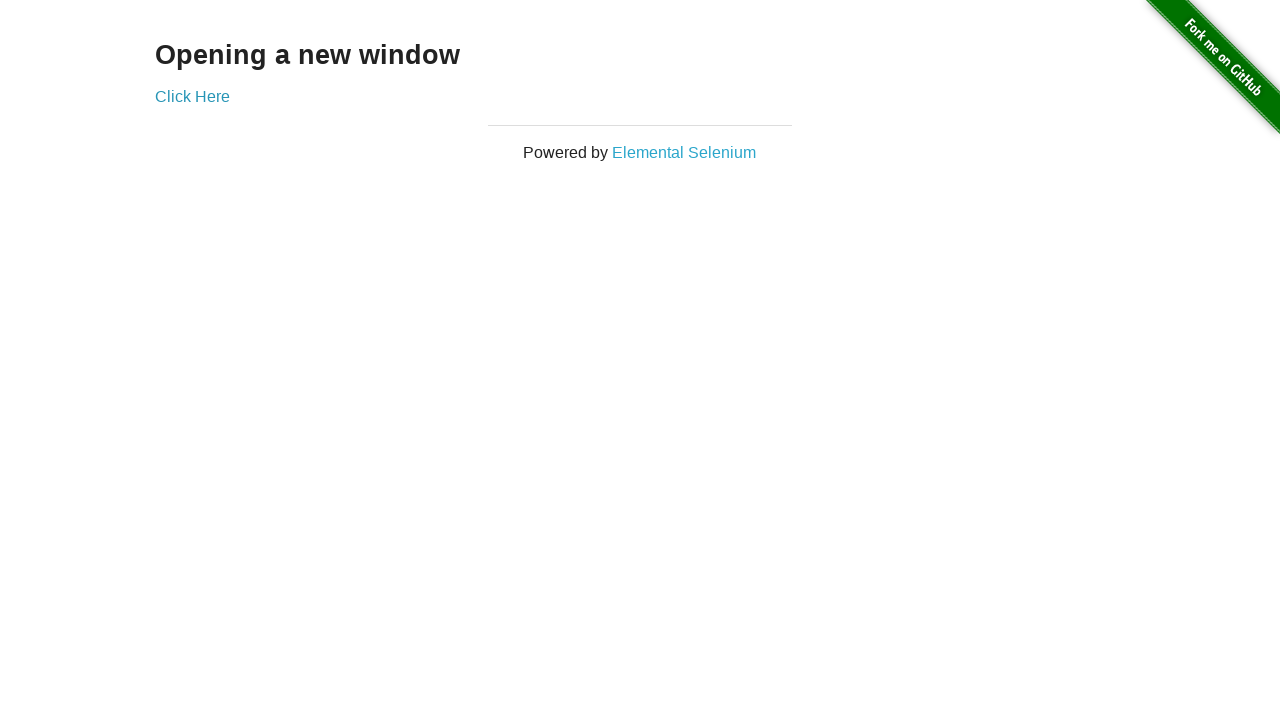

Brought original window to front (iteration 1/10)
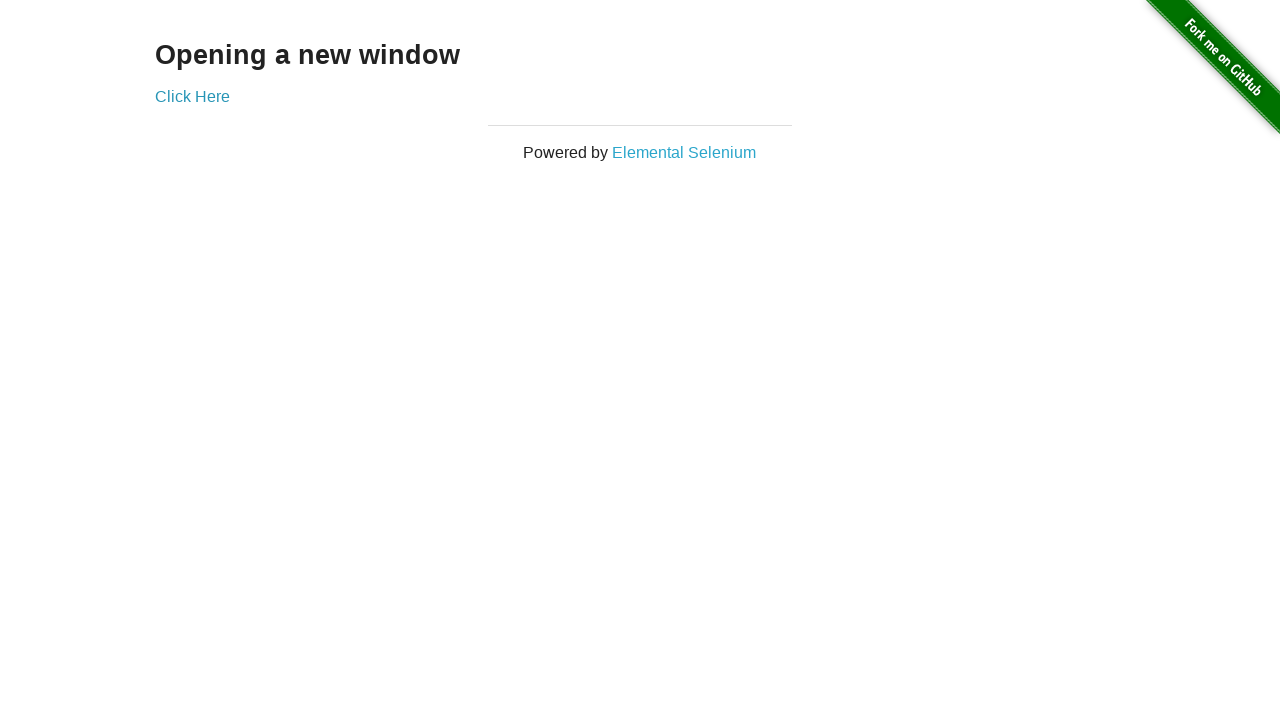

Brought new window to front (iteration 1/10)
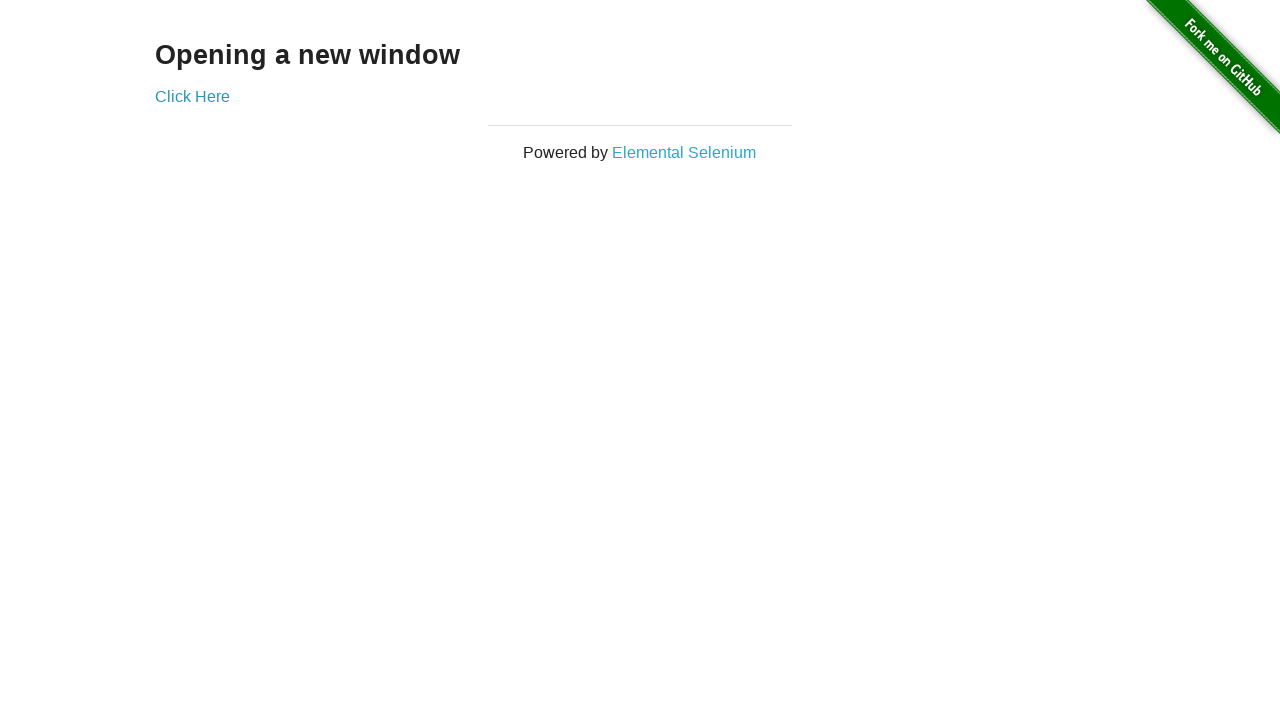

Brought original window to front (iteration 2/10)
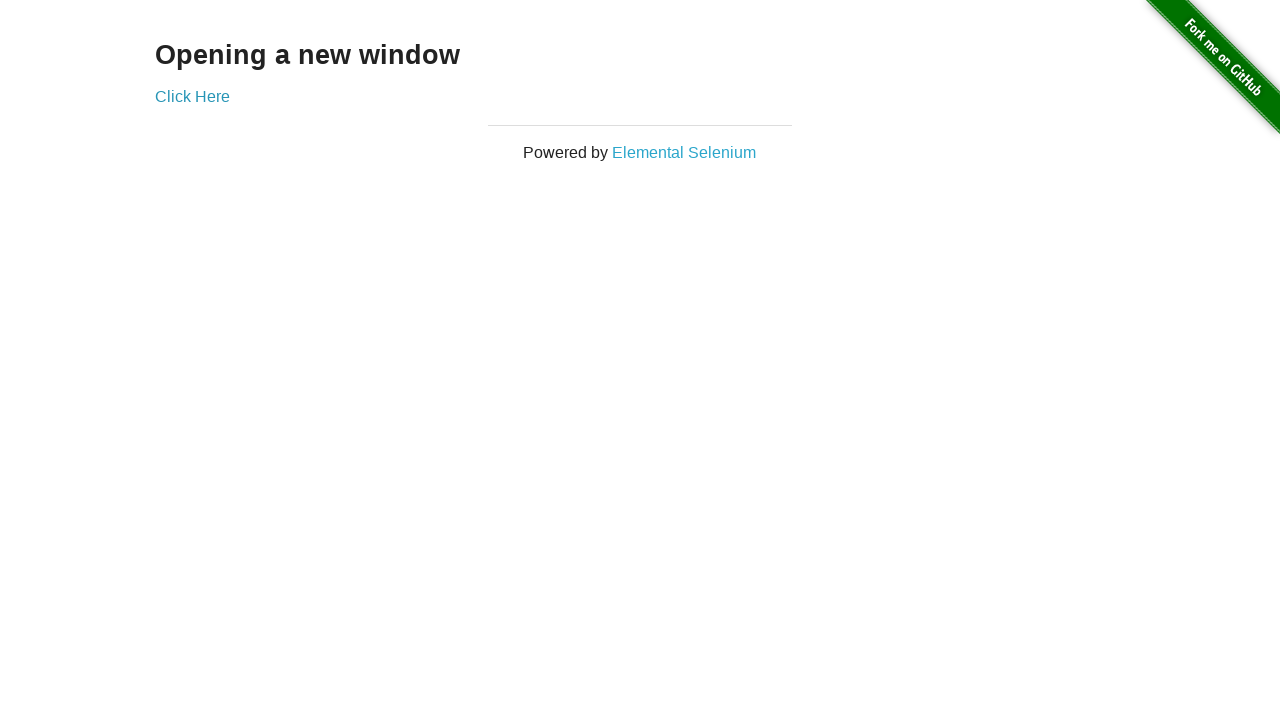

Brought new window to front (iteration 2/10)
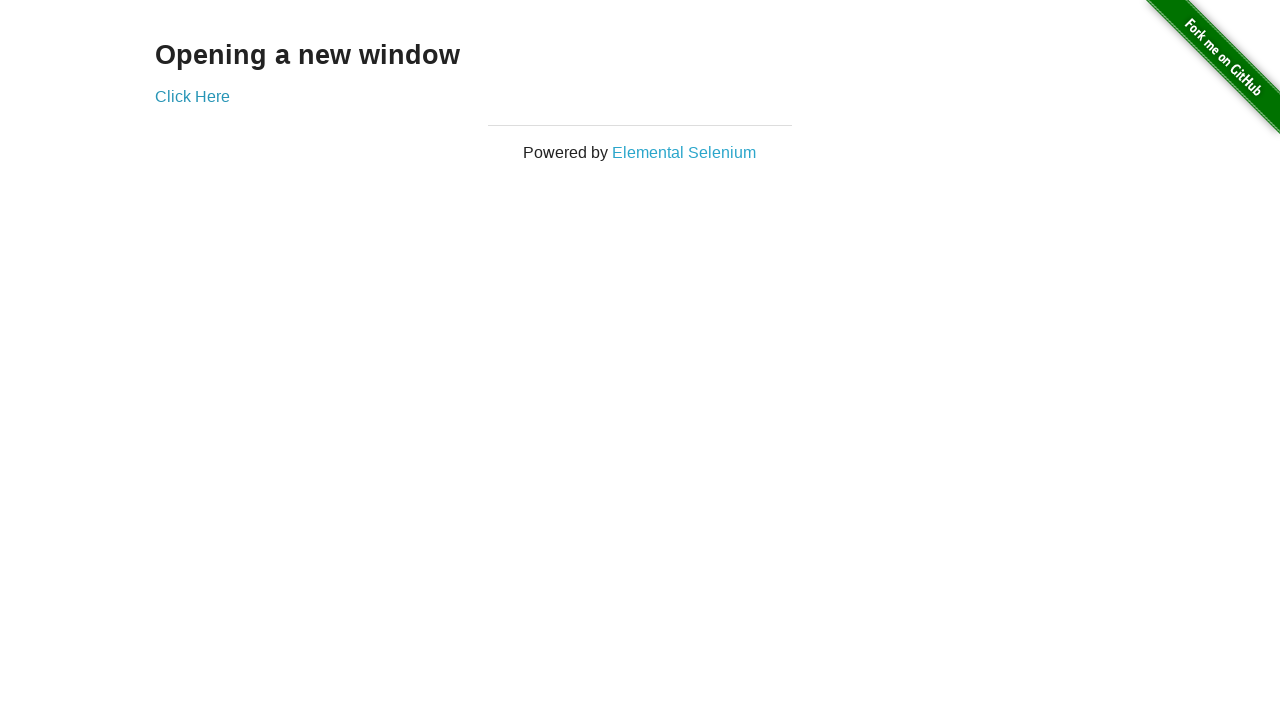

Brought original window to front (iteration 3/10)
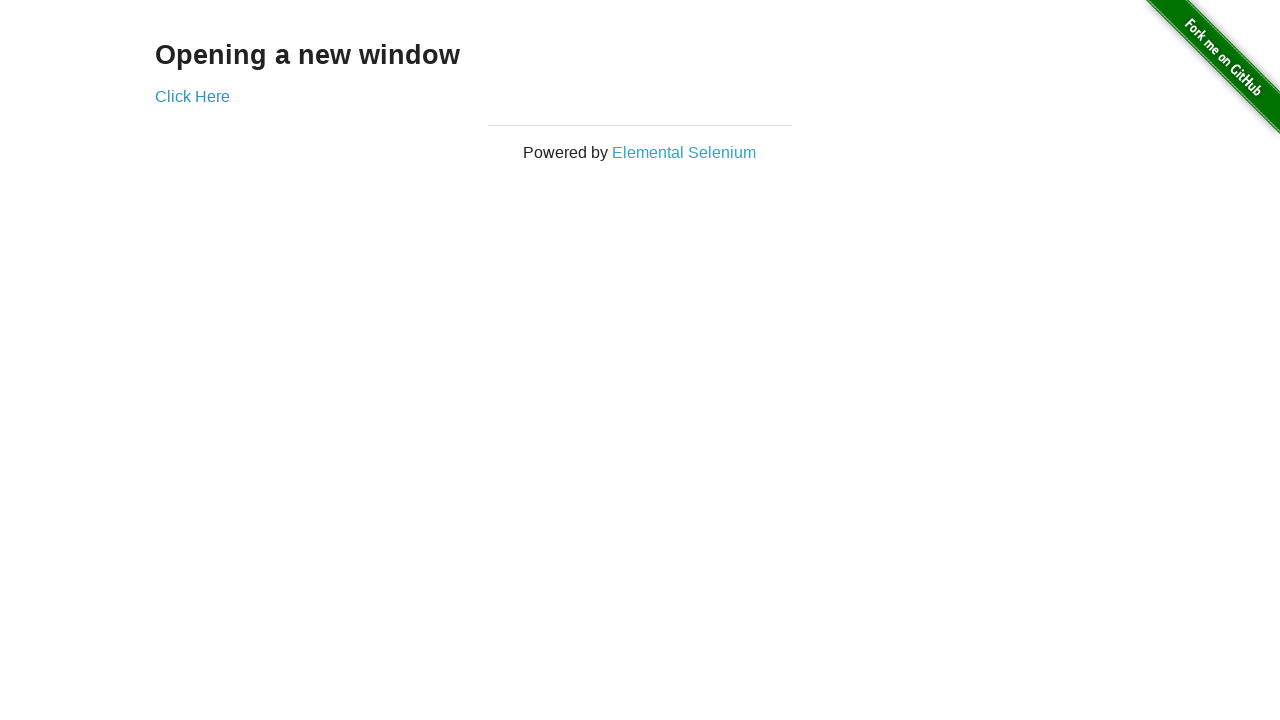

Brought new window to front (iteration 3/10)
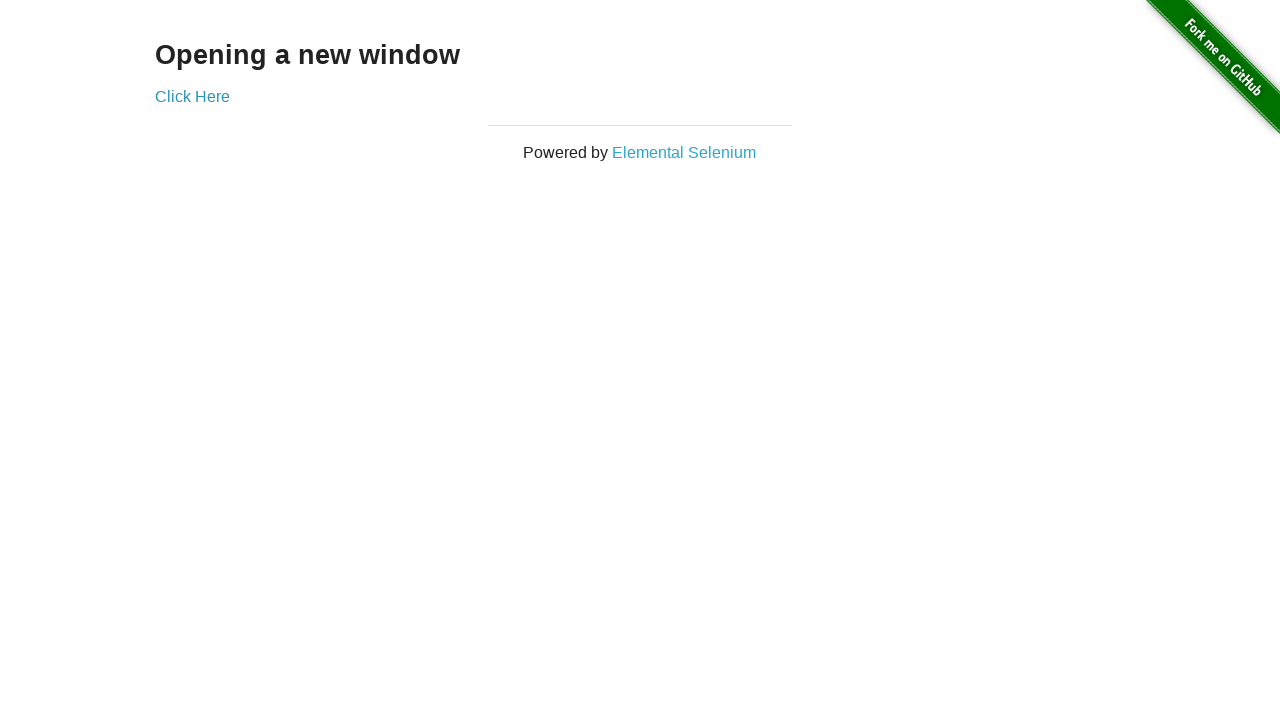

Brought original window to front (iteration 4/10)
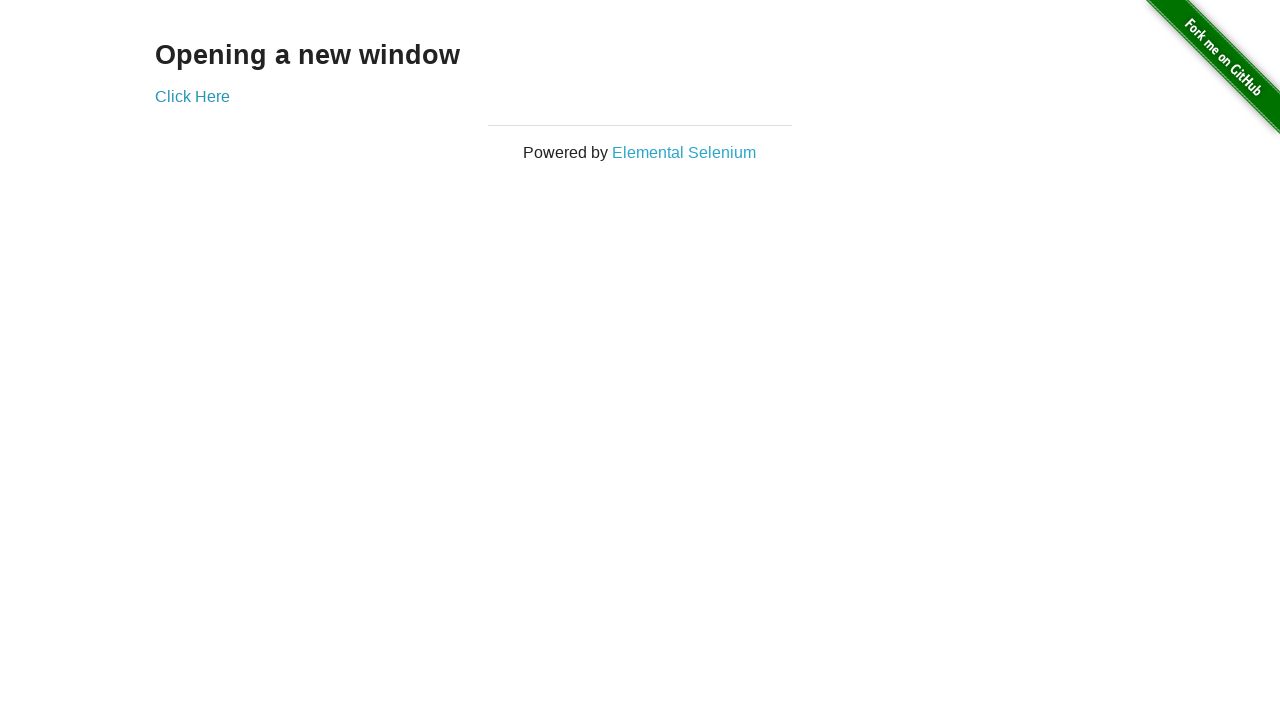

Brought new window to front (iteration 4/10)
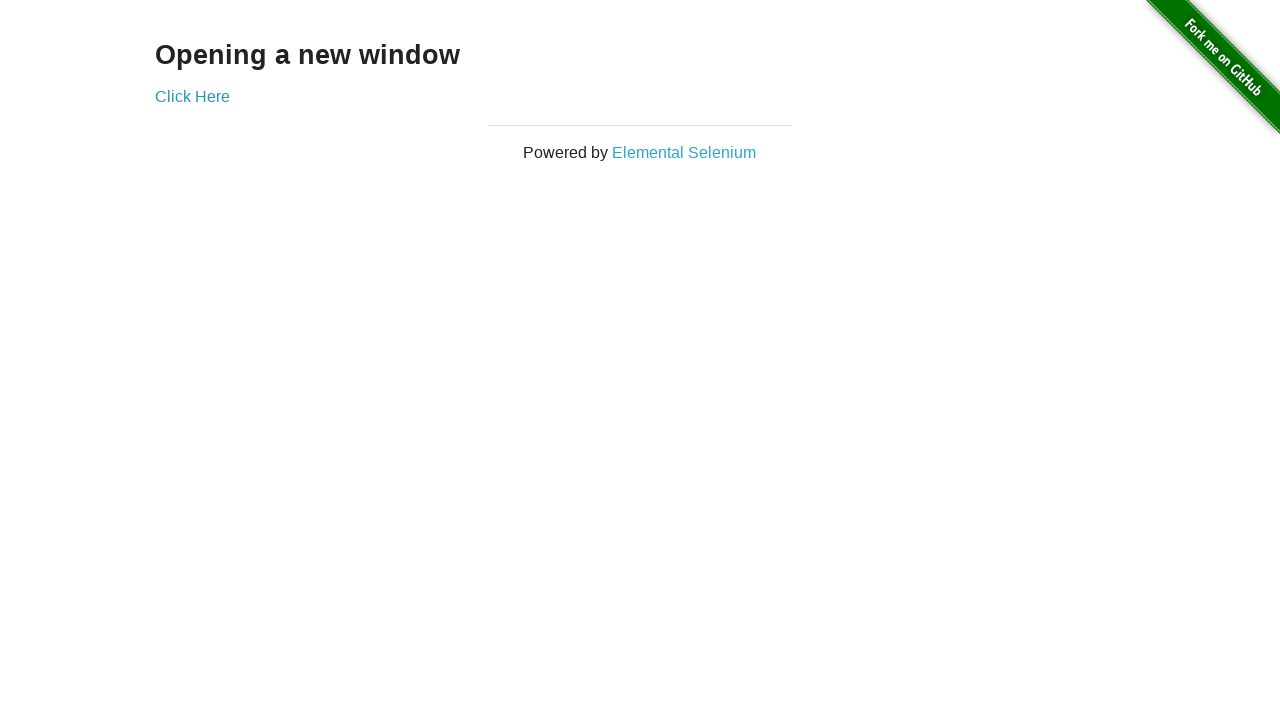

Brought original window to front (iteration 5/10)
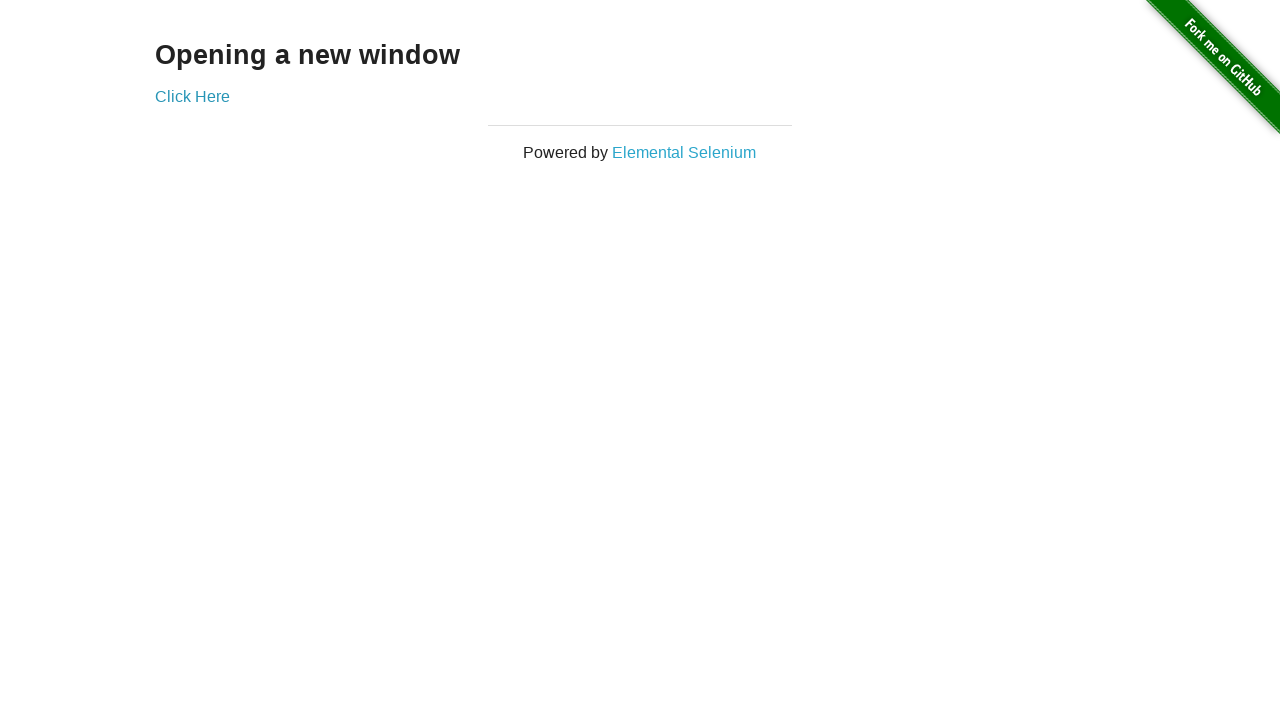

Brought new window to front (iteration 5/10)
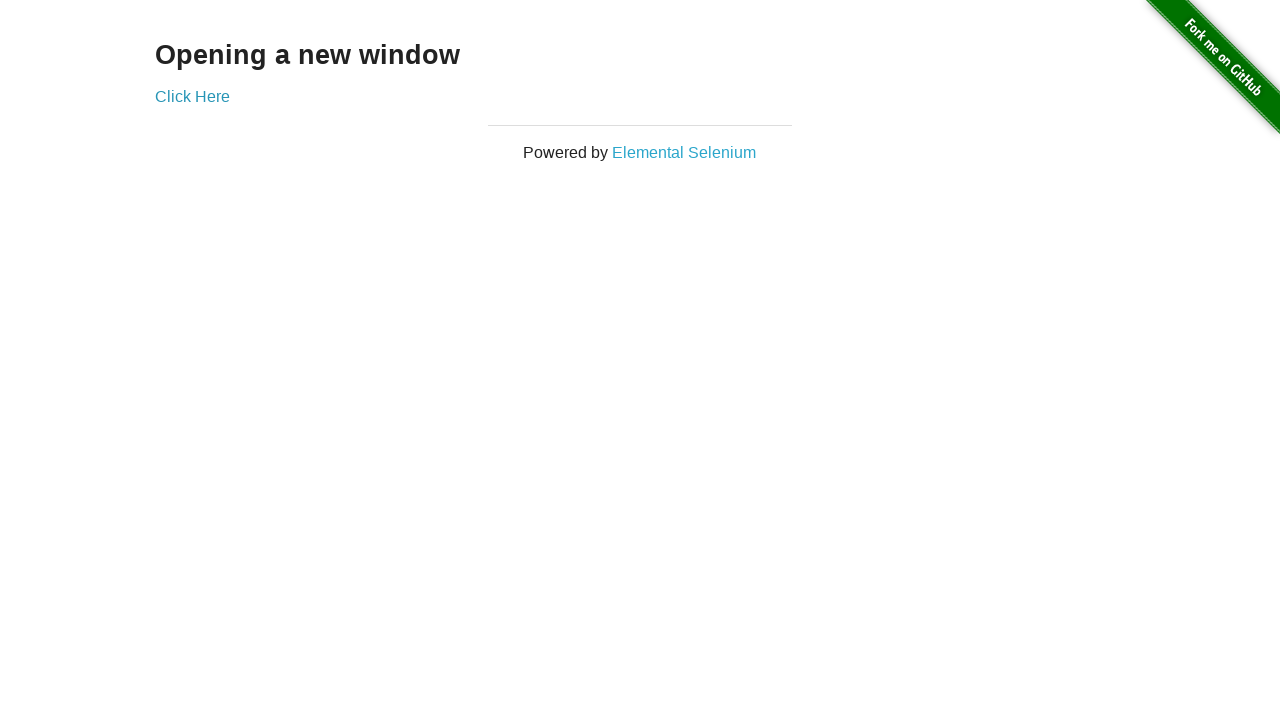

Brought original window to front (iteration 6/10)
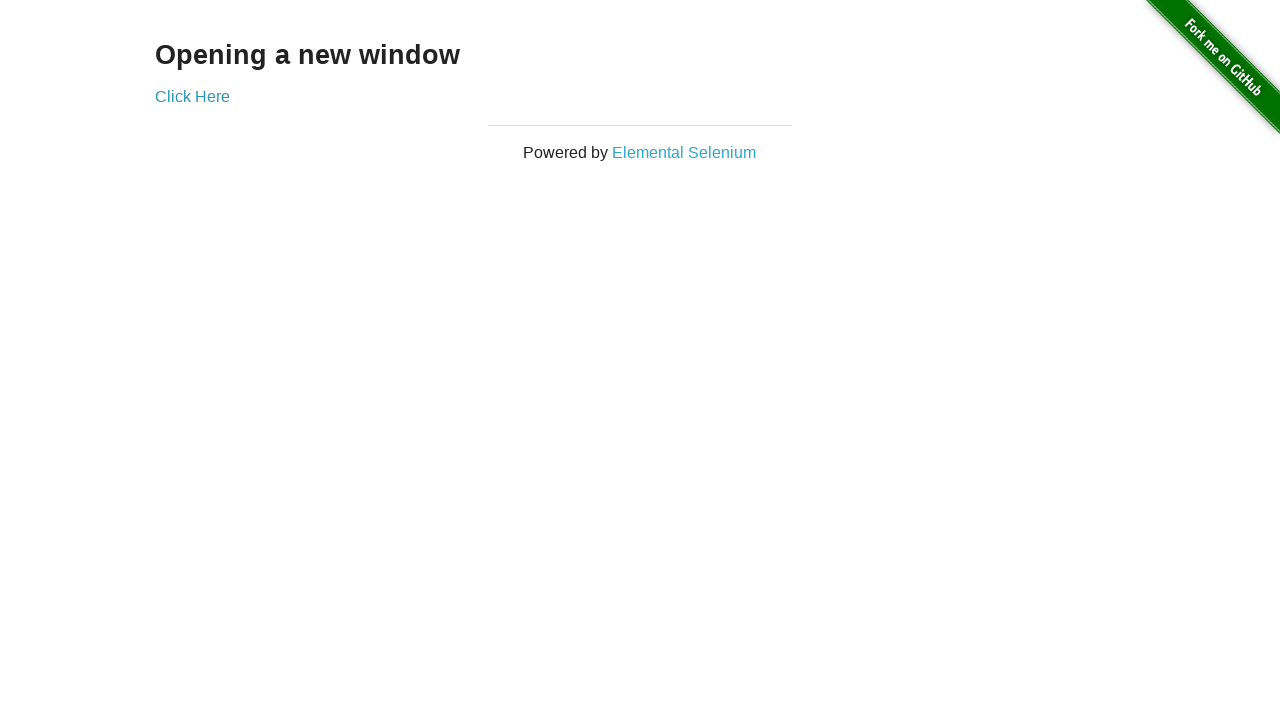

Brought new window to front (iteration 6/10)
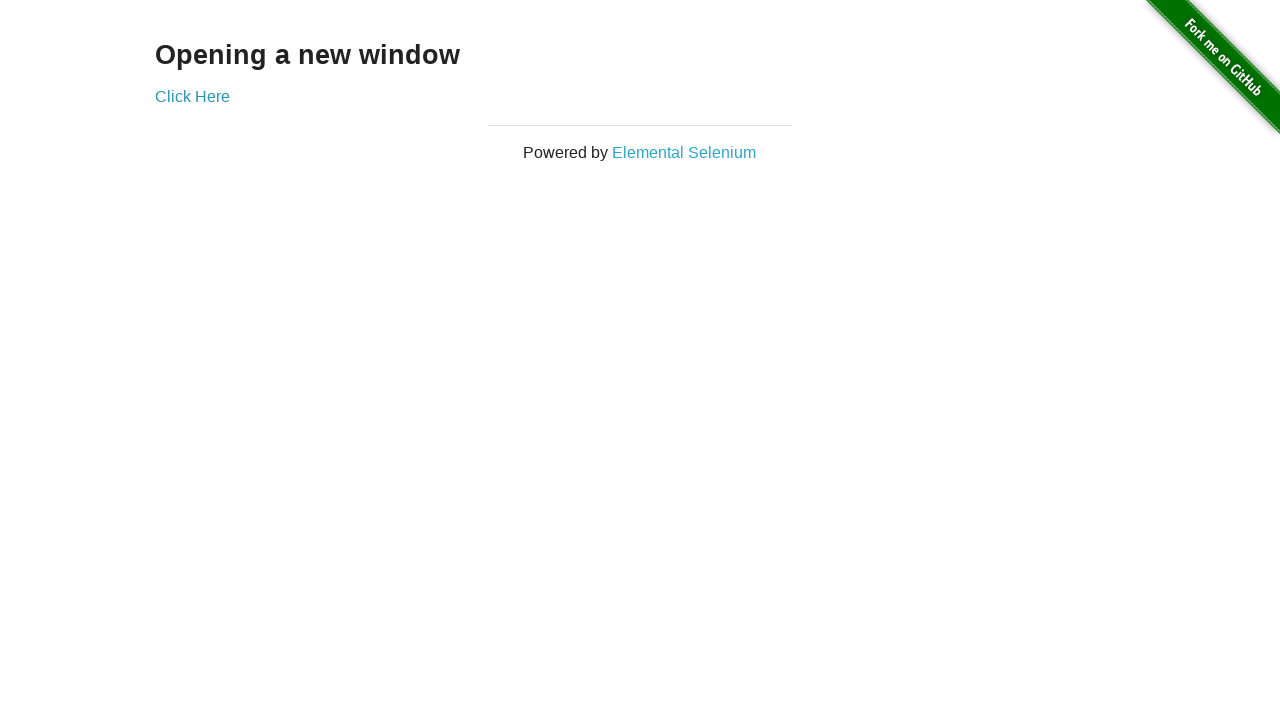

Brought original window to front (iteration 7/10)
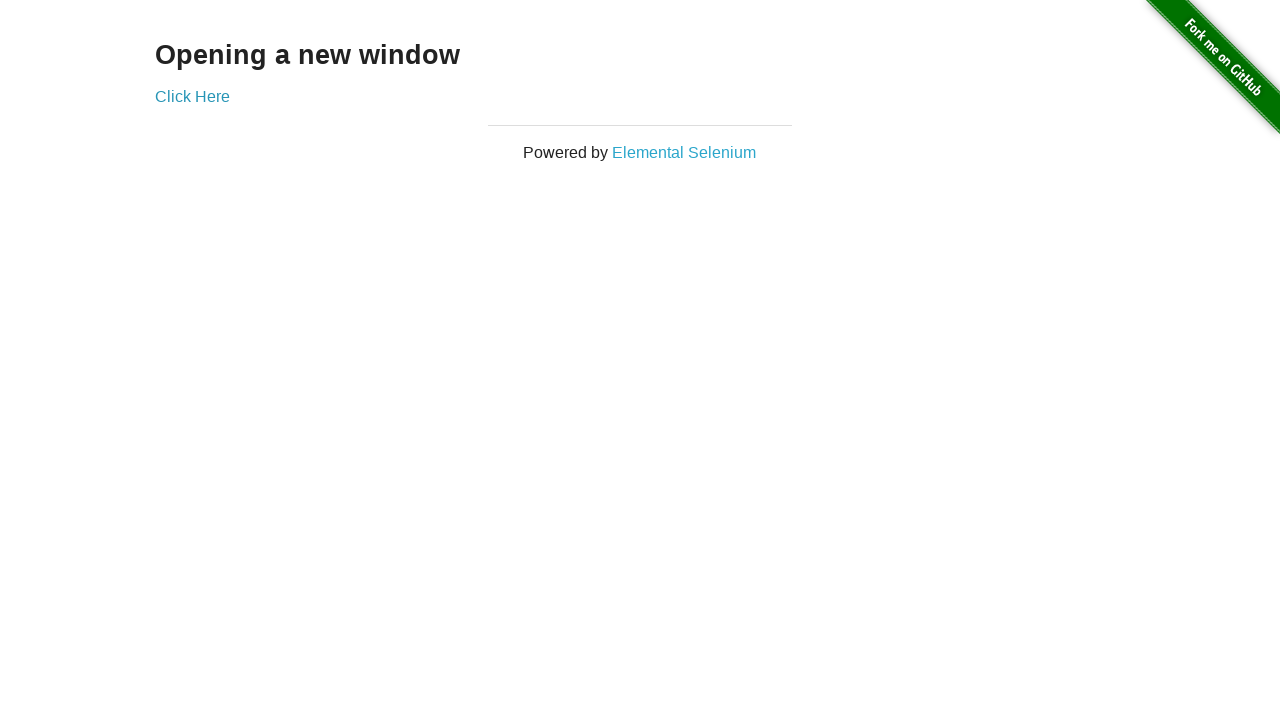

Brought new window to front (iteration 7/10)
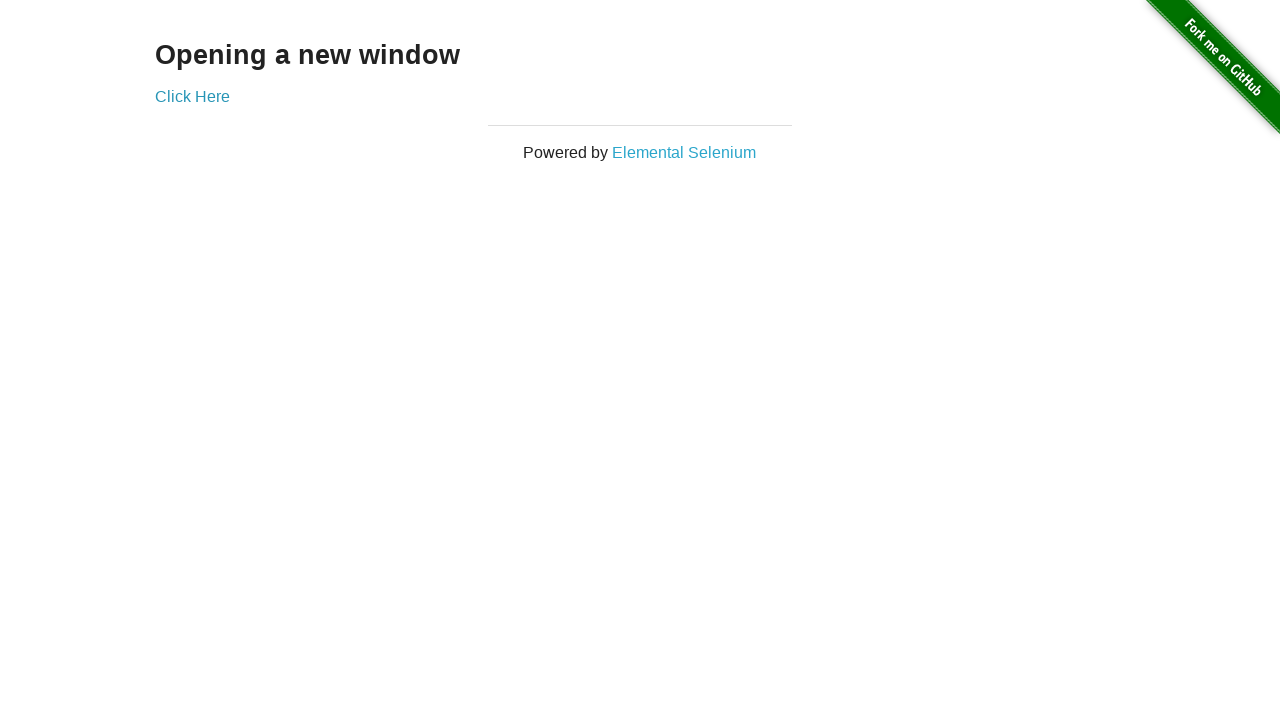

Brought original window to front (iteration 8/10)
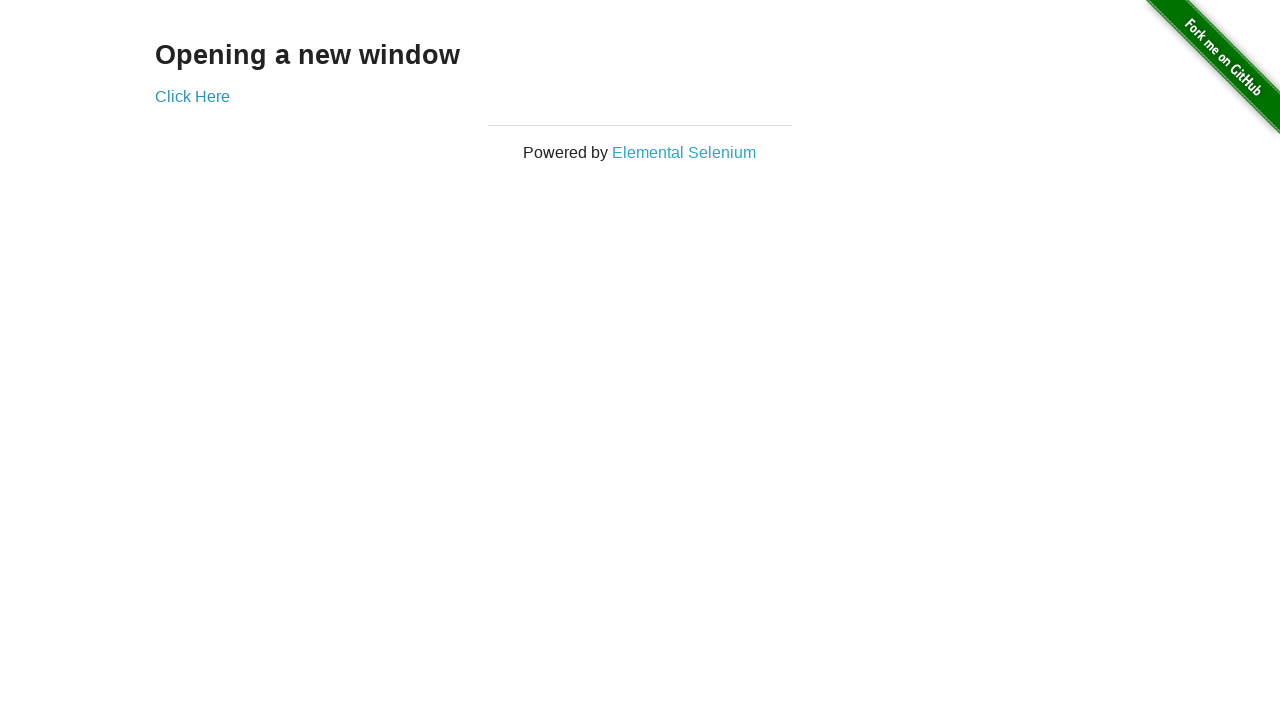

Brought new window to front (iteration 8/10)
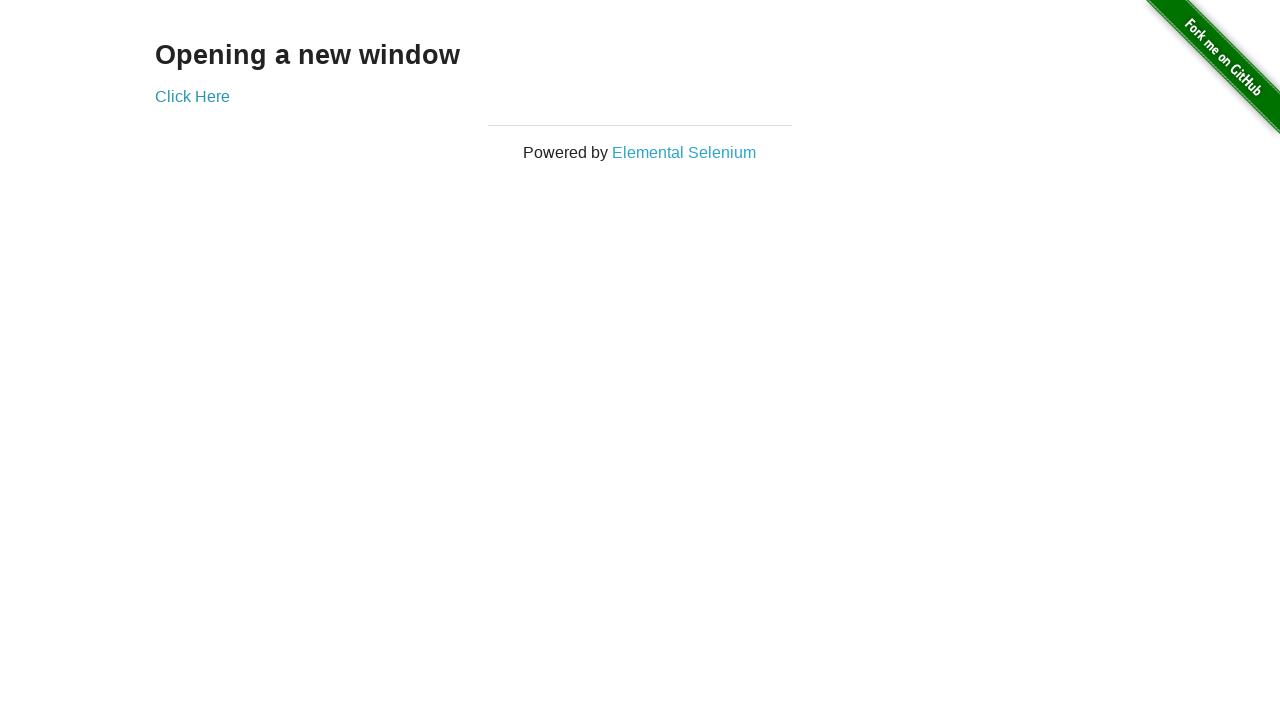

Brought original window to front (iteration 9/10)
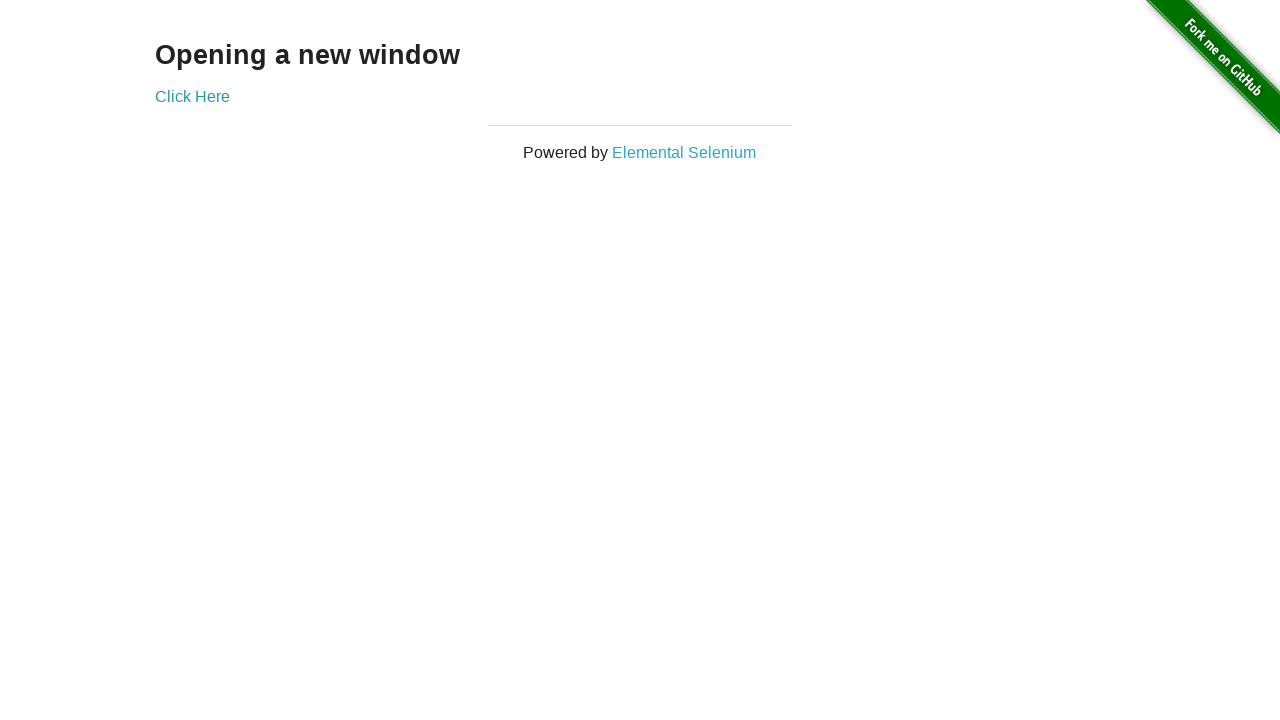

Brought new window to front (iteration 9/10)
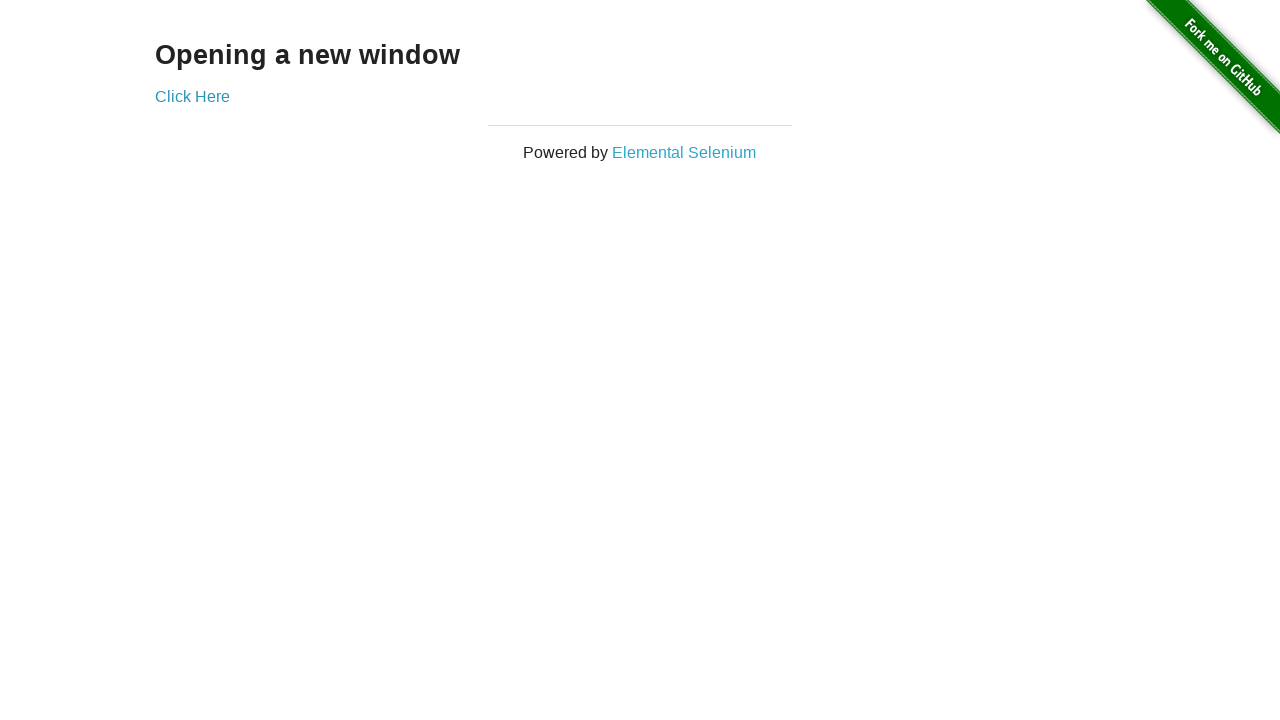

Brought original window to front (iteration 10/10)
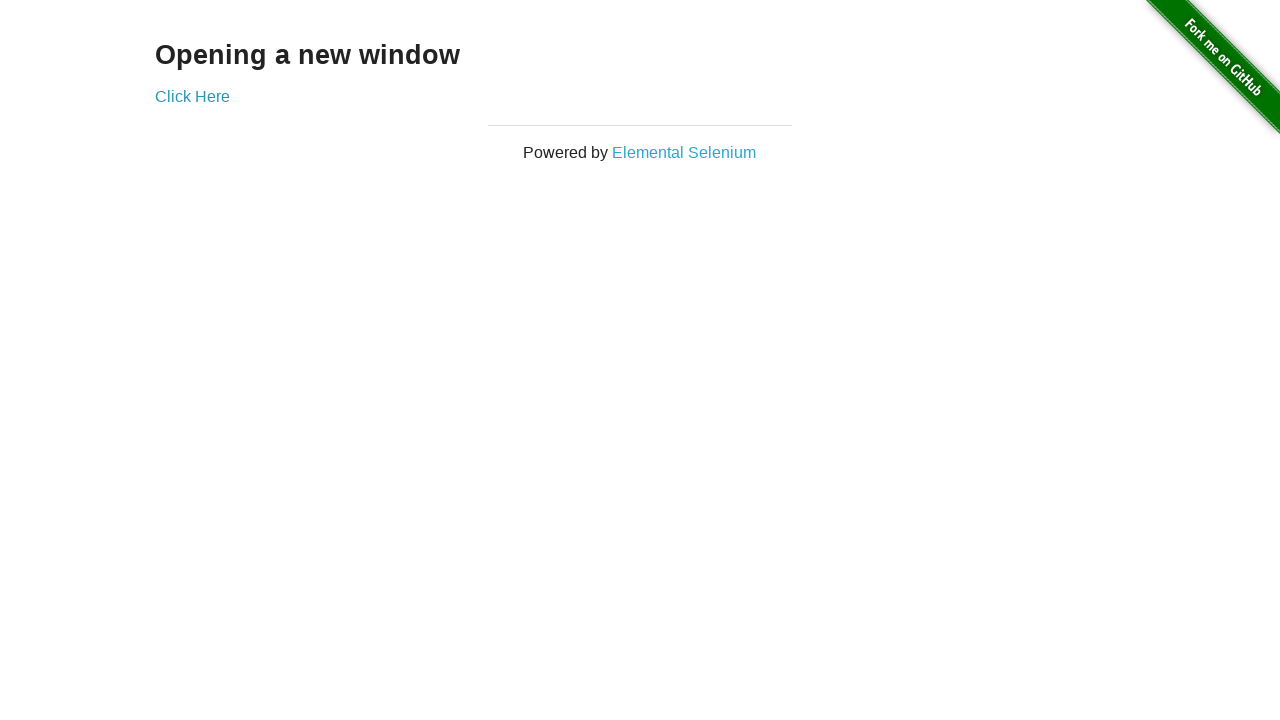

Brought new window to front (iteration 10/10)
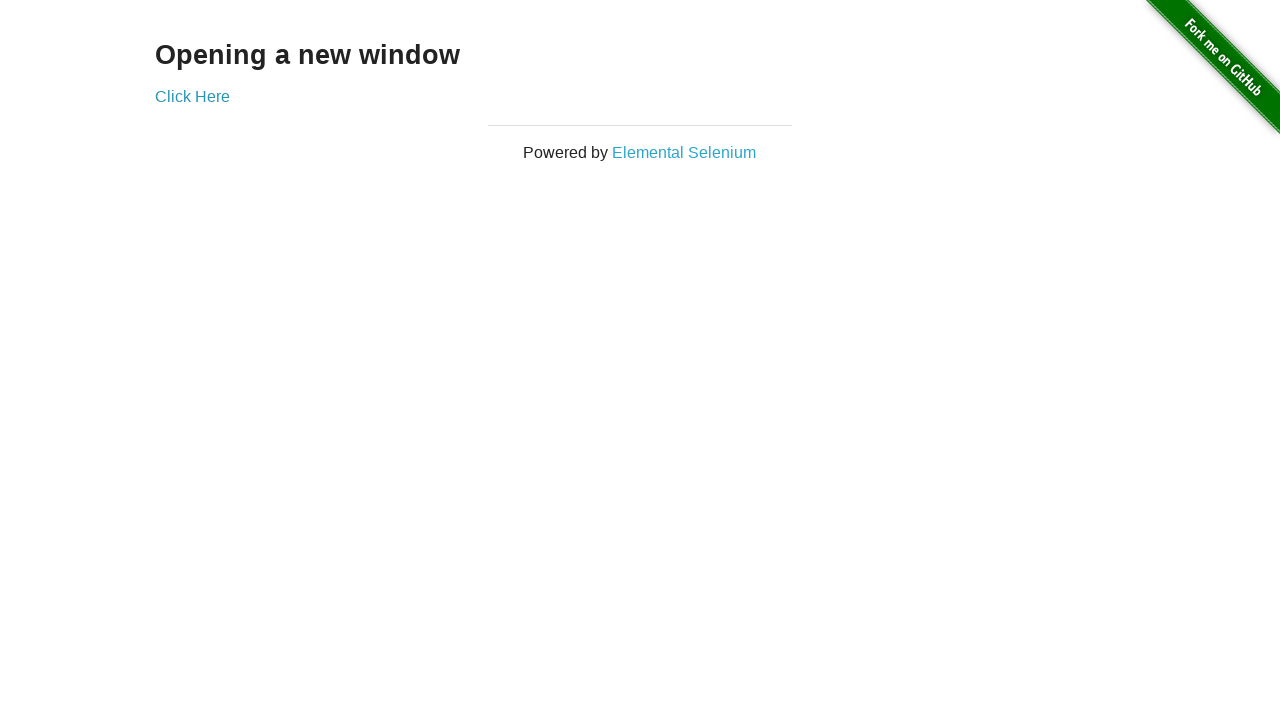

Closed the new window
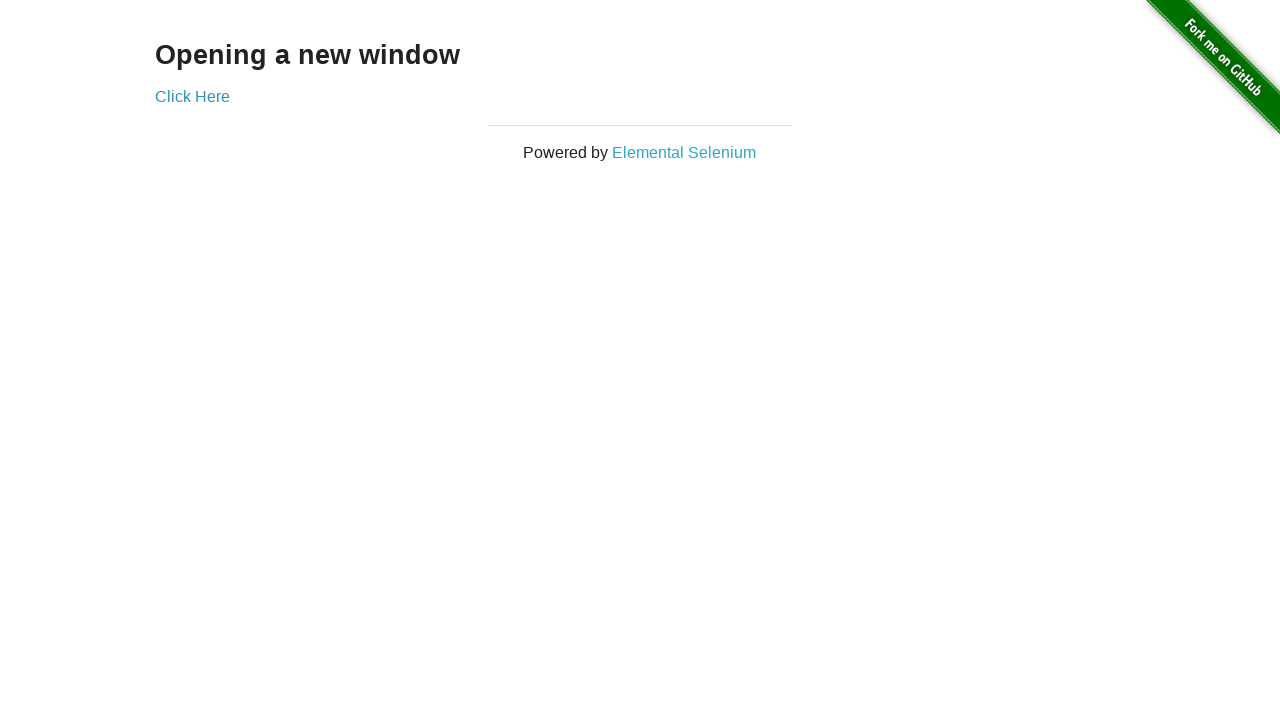

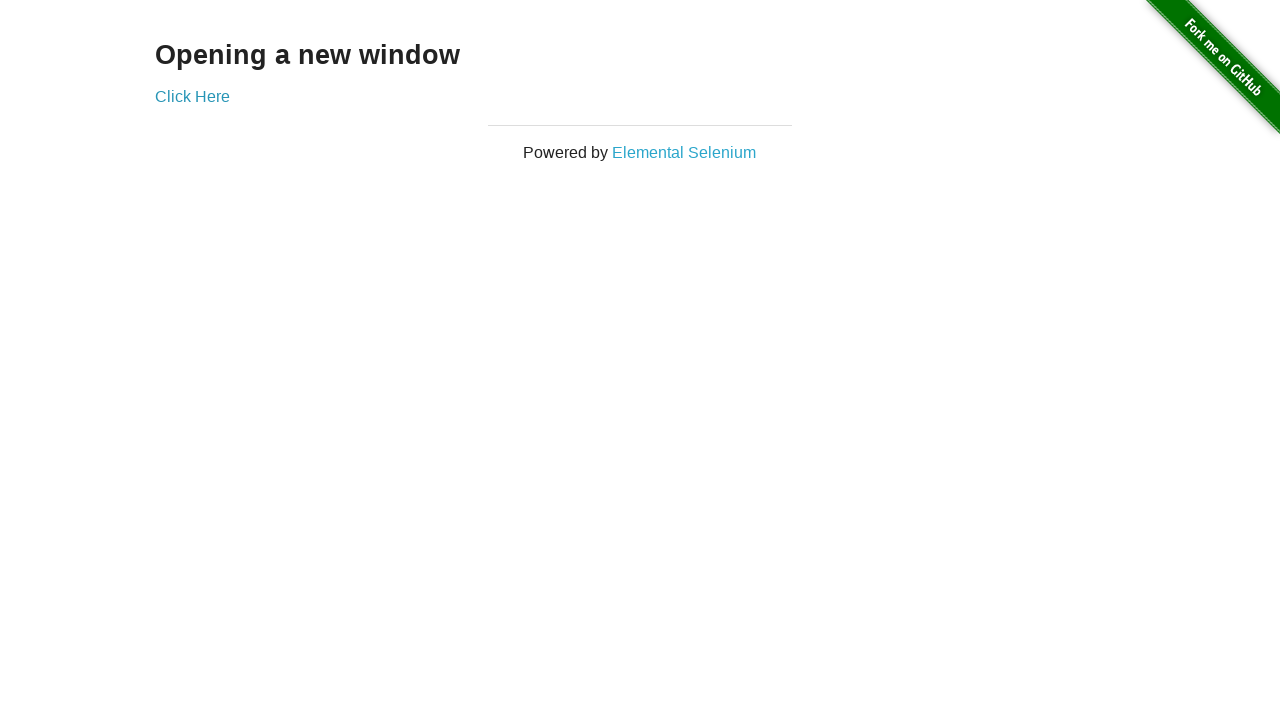